Tests JavaScript prompt alert functionality by triggering a prompt, entering text, and accepting it

Starting URL: https://the-internet.herokuapp.com/javascript_alerts

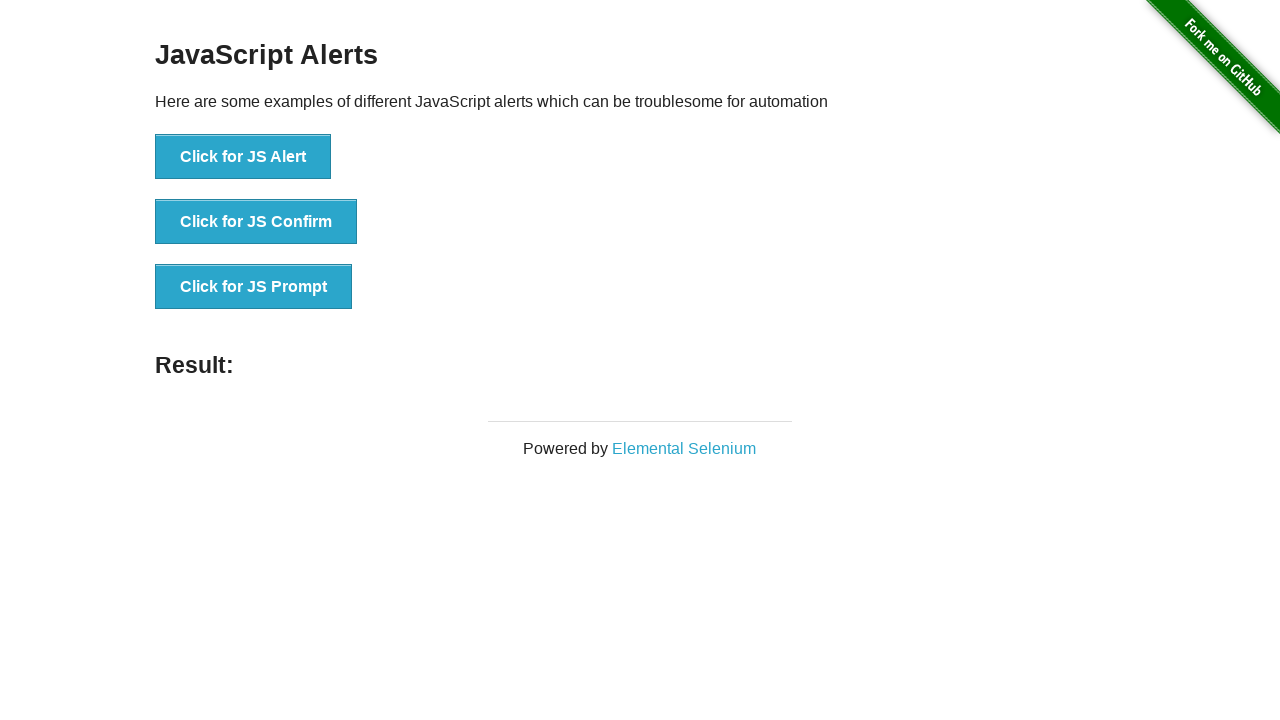

Clicked button to trigger JavaScript prompt at (254, 287) on xpath=//button[@onclick='jsPrompt()']
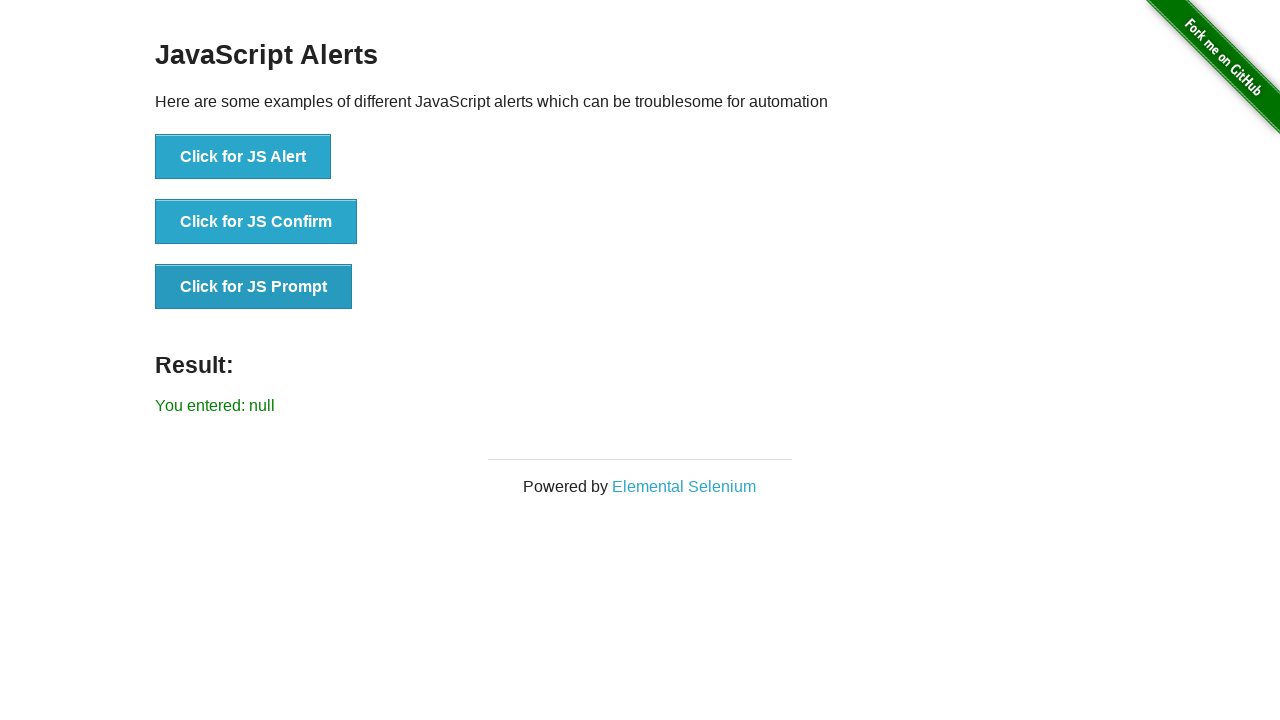

Set up dialog handler to accept prompt with text 'anything i want to type'
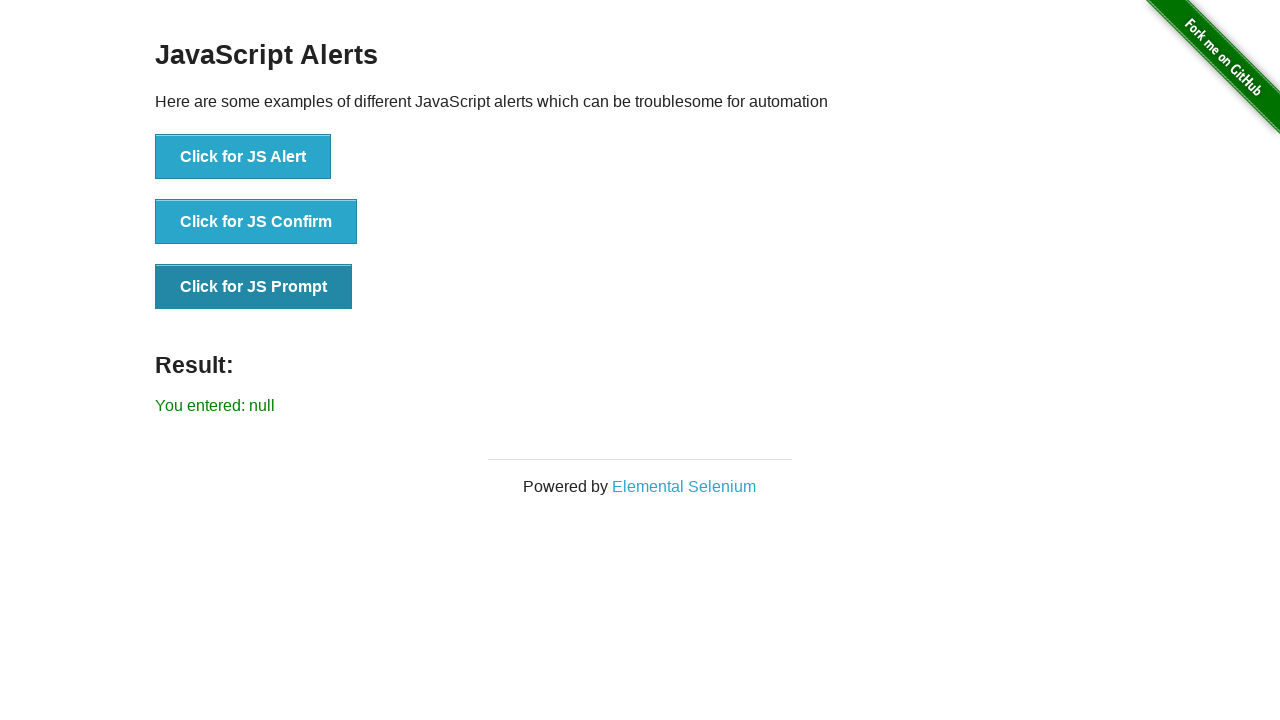

Clicked prompt button and accepted the dialog with user input at (254, 287) on xpath=//button[@onclick='jsPrompt()']
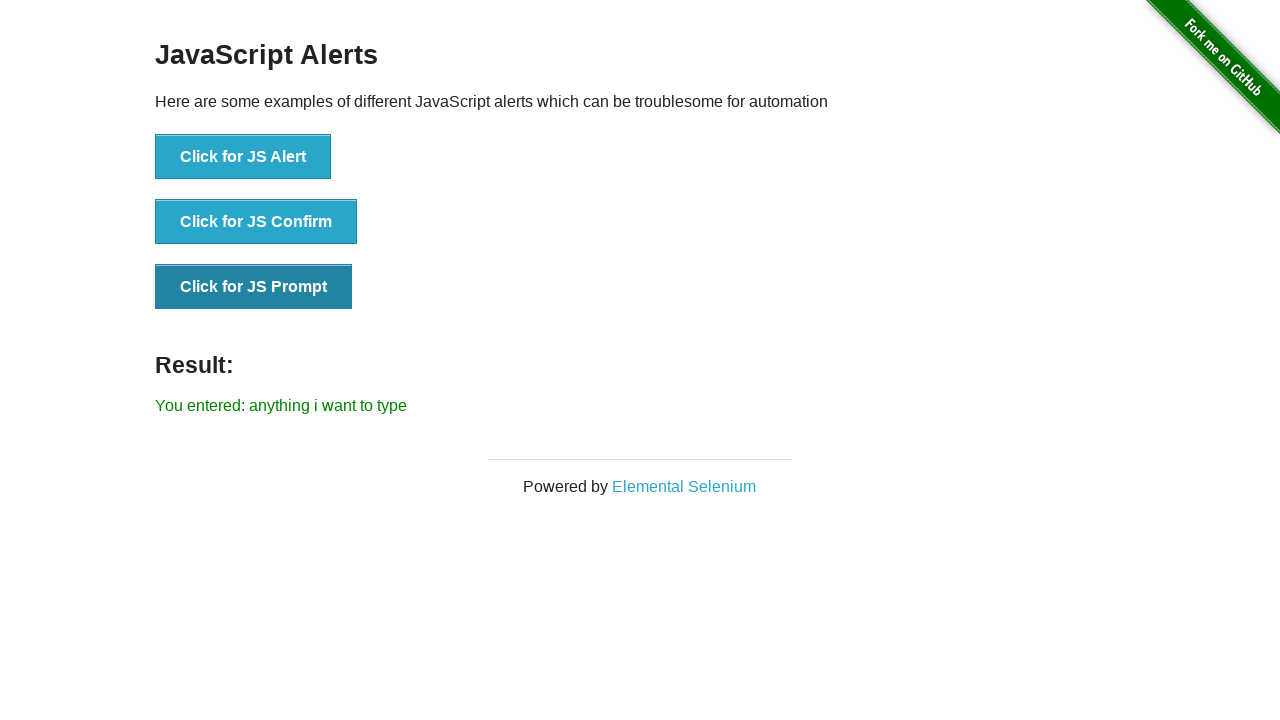

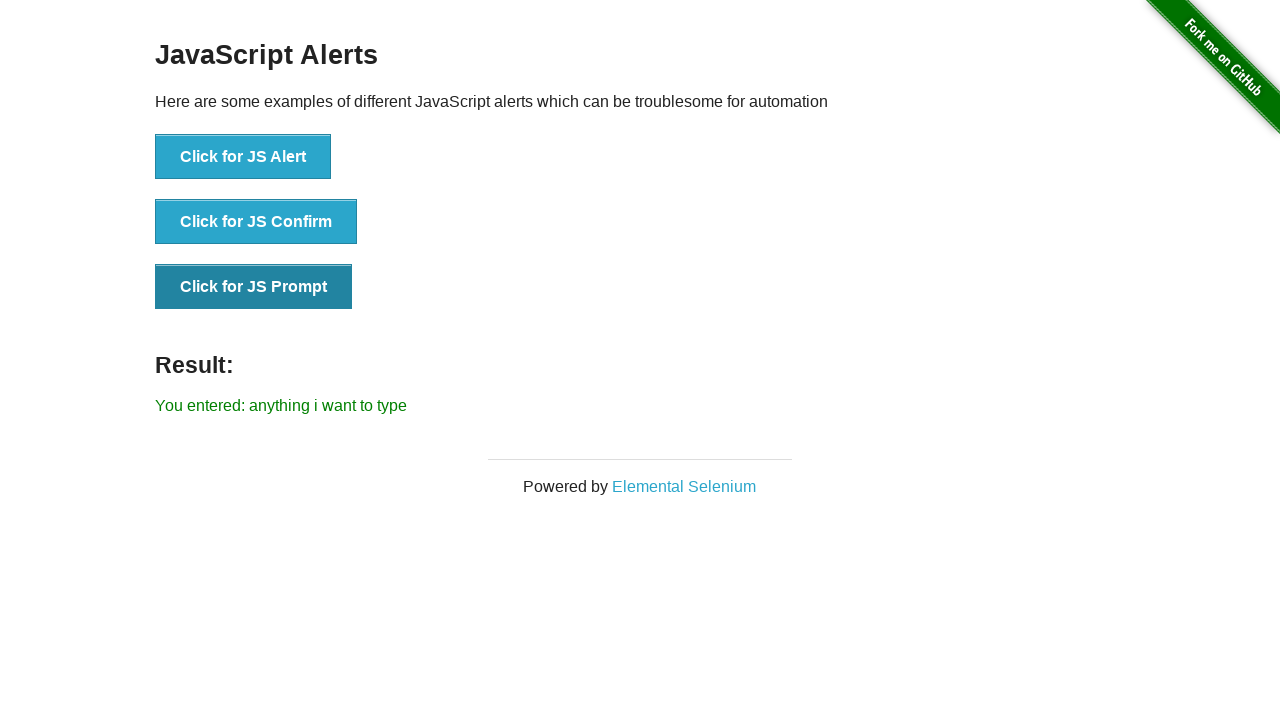